Tests navigation to nested frames page, switches into nested iframes (frame-top then frame-middle), and verifies the content element is accessible within the nested frame structure.

Starting URL: https://the-internet.herokuapp.com/

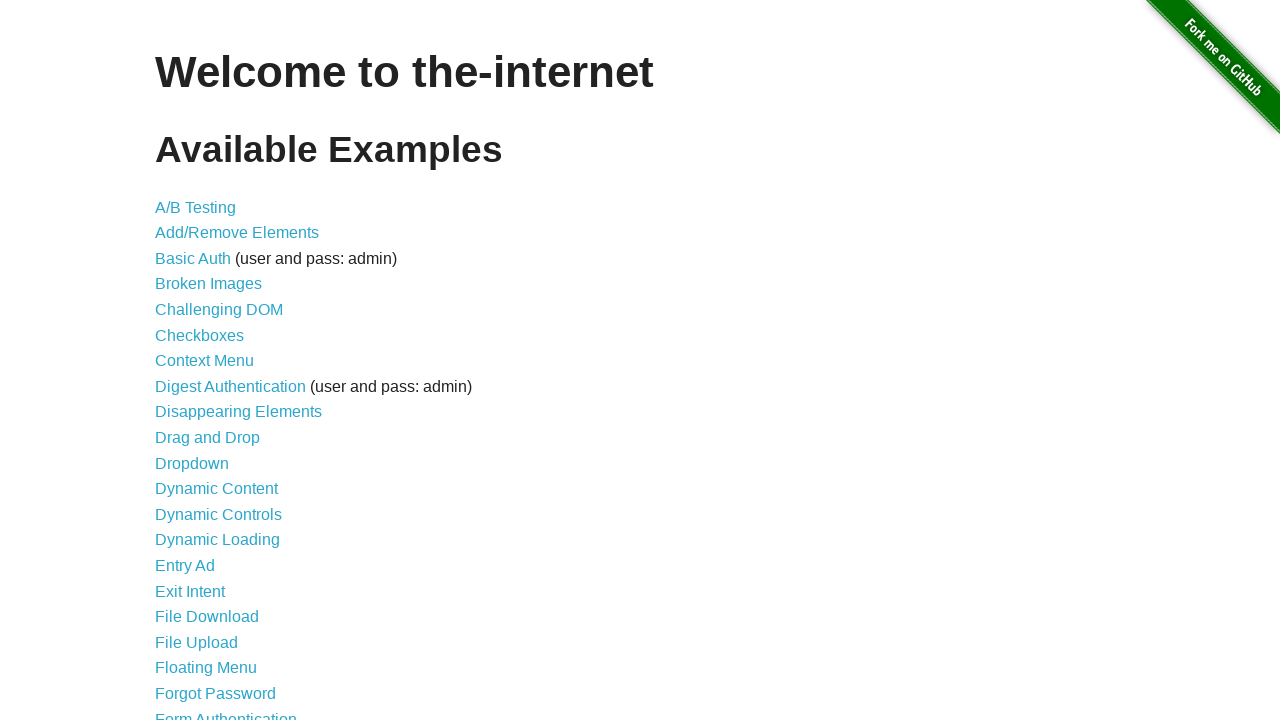

Clicked on 'Nested Frames' link at (210, 395) on text=Nested Frames
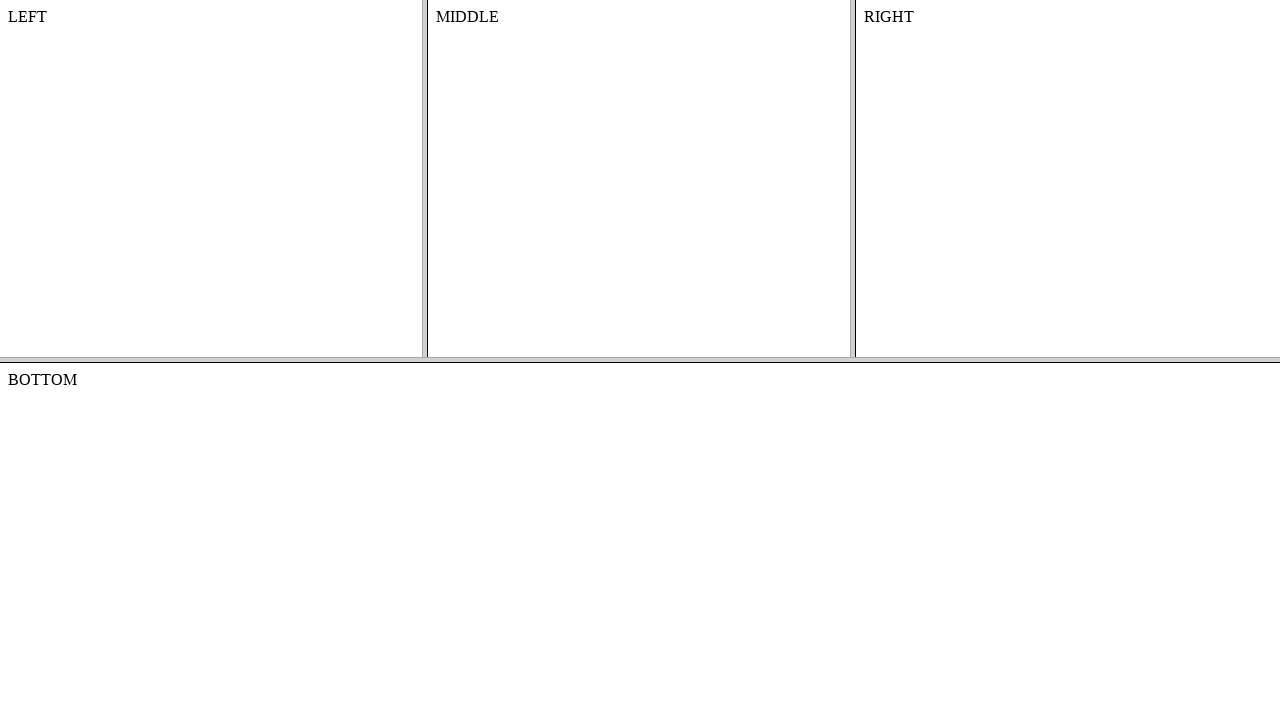

Located frame-top frame
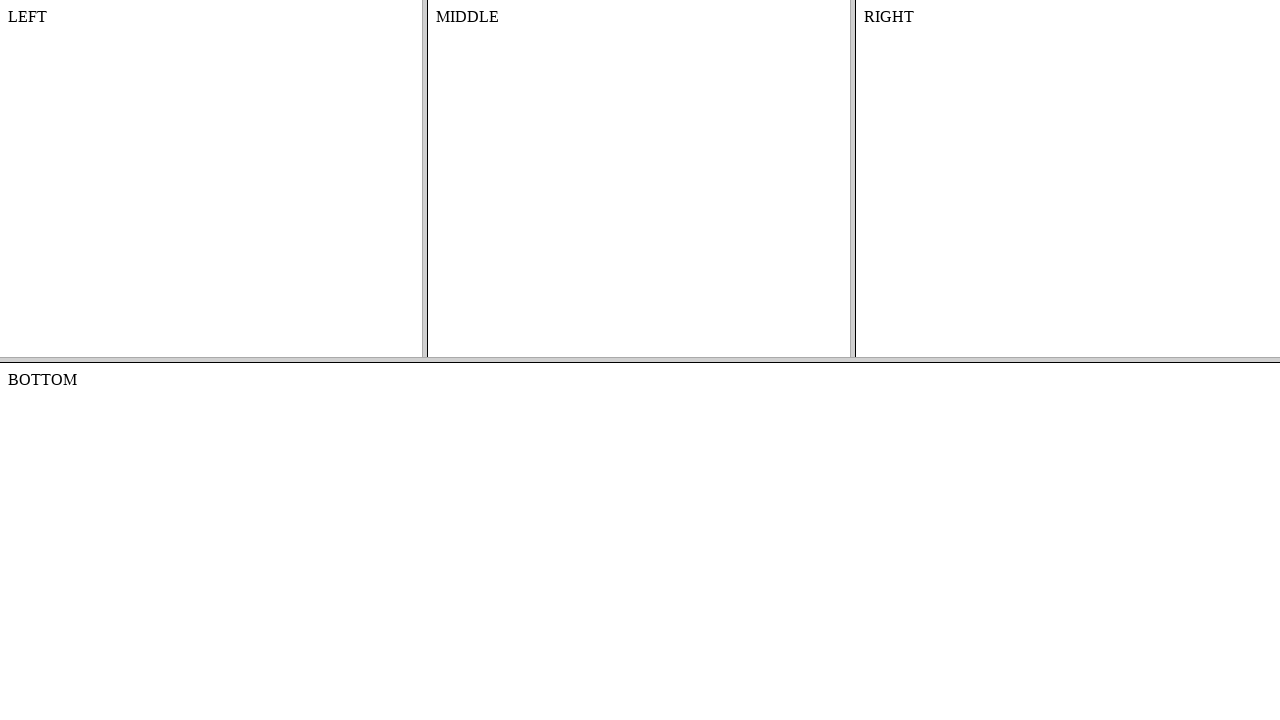

Located frame-middle frame nested within frame-top
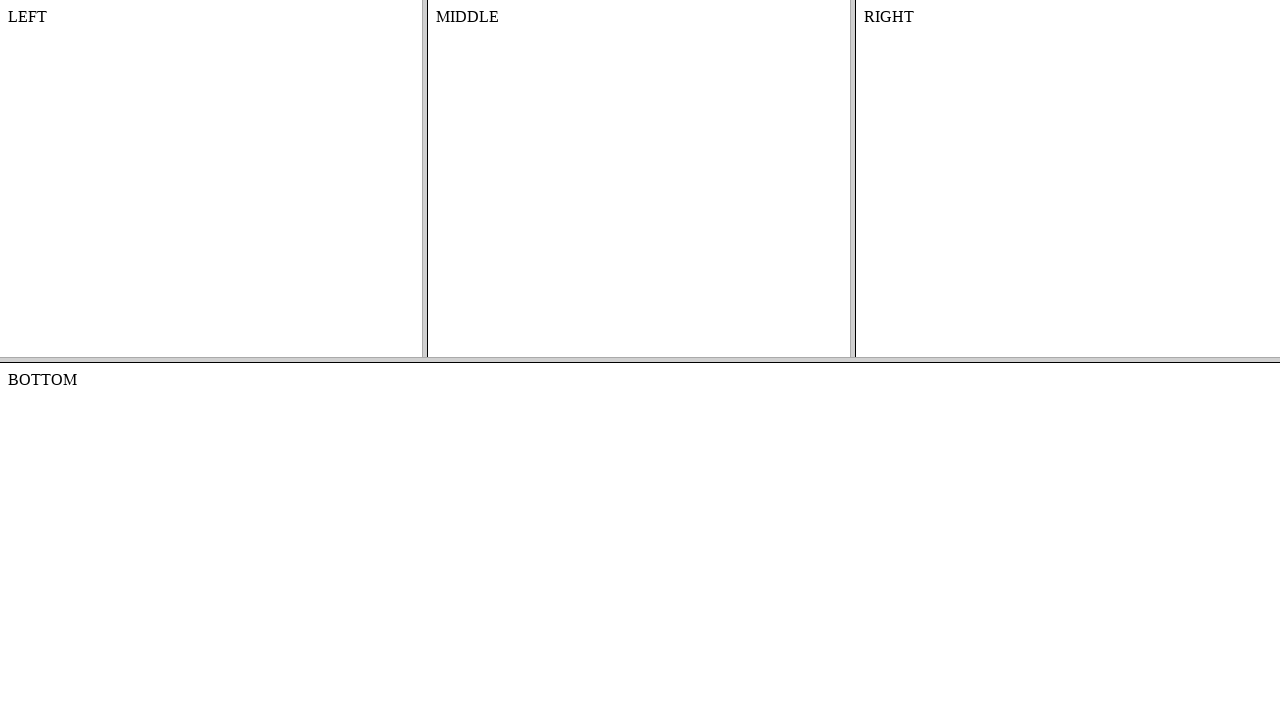

Located #content element within frame-middle
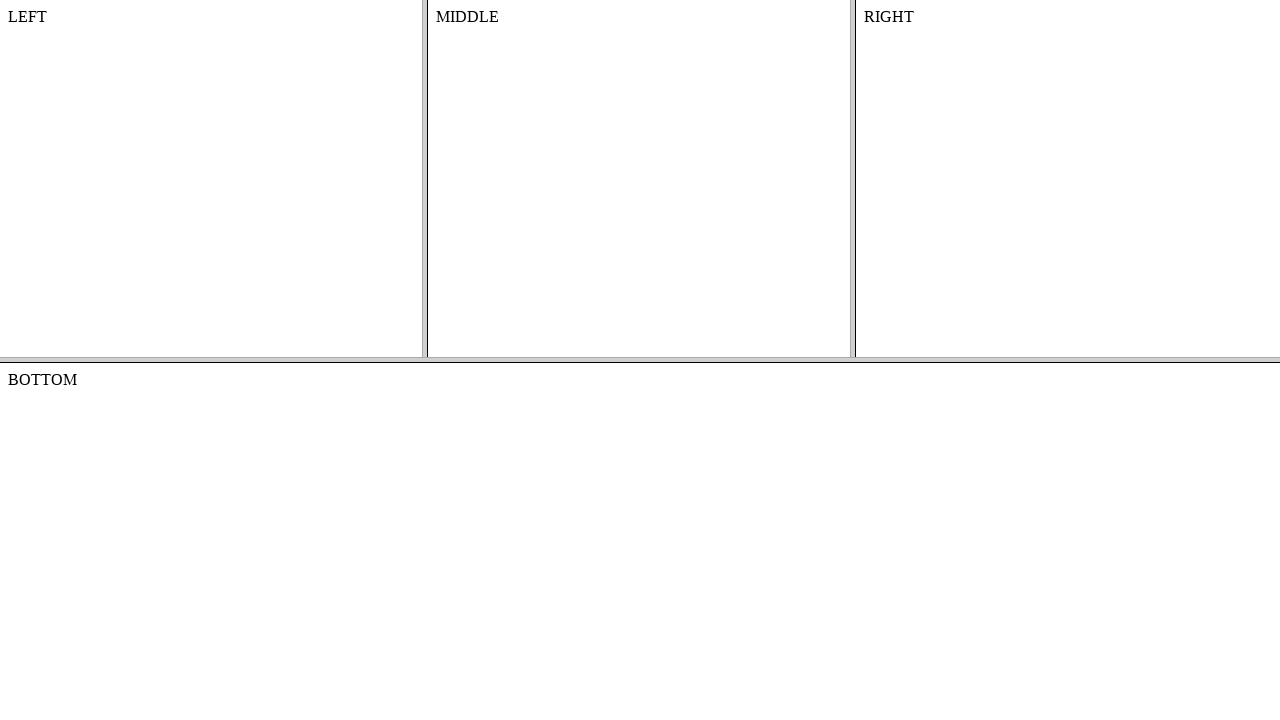

Waited for #content element to be available
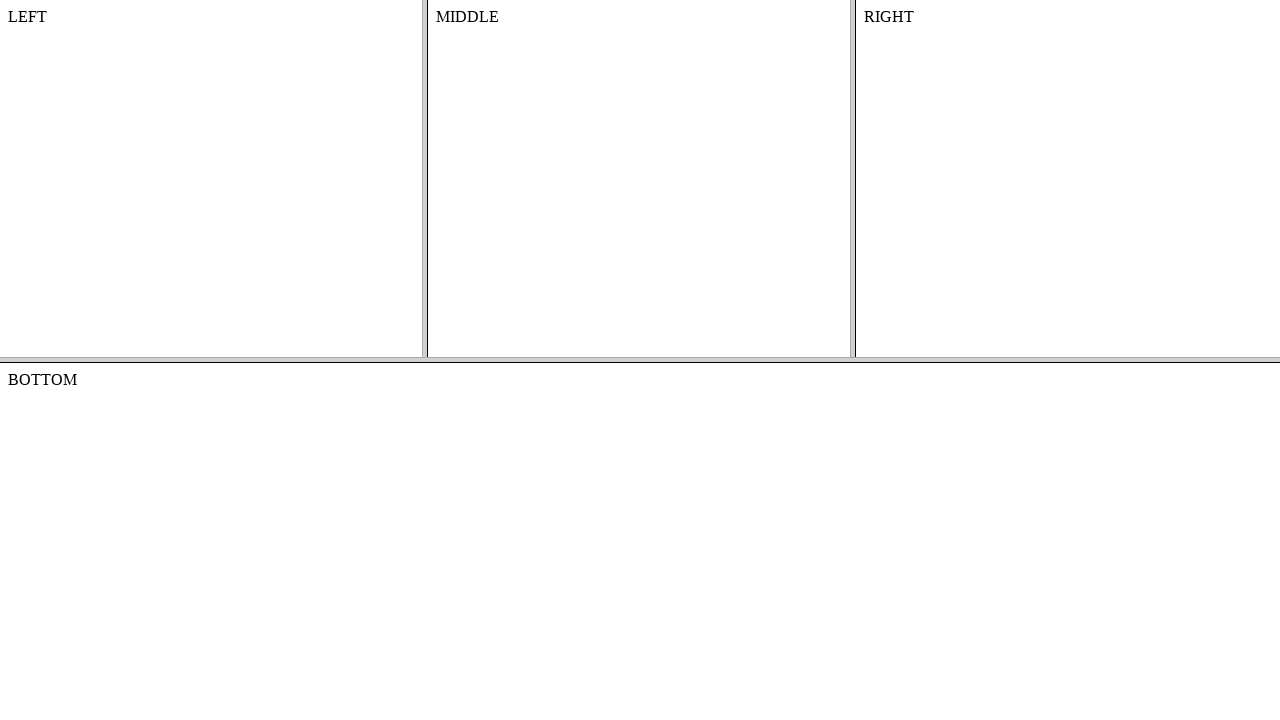

Verified that content element text equals 'MIDDLE'
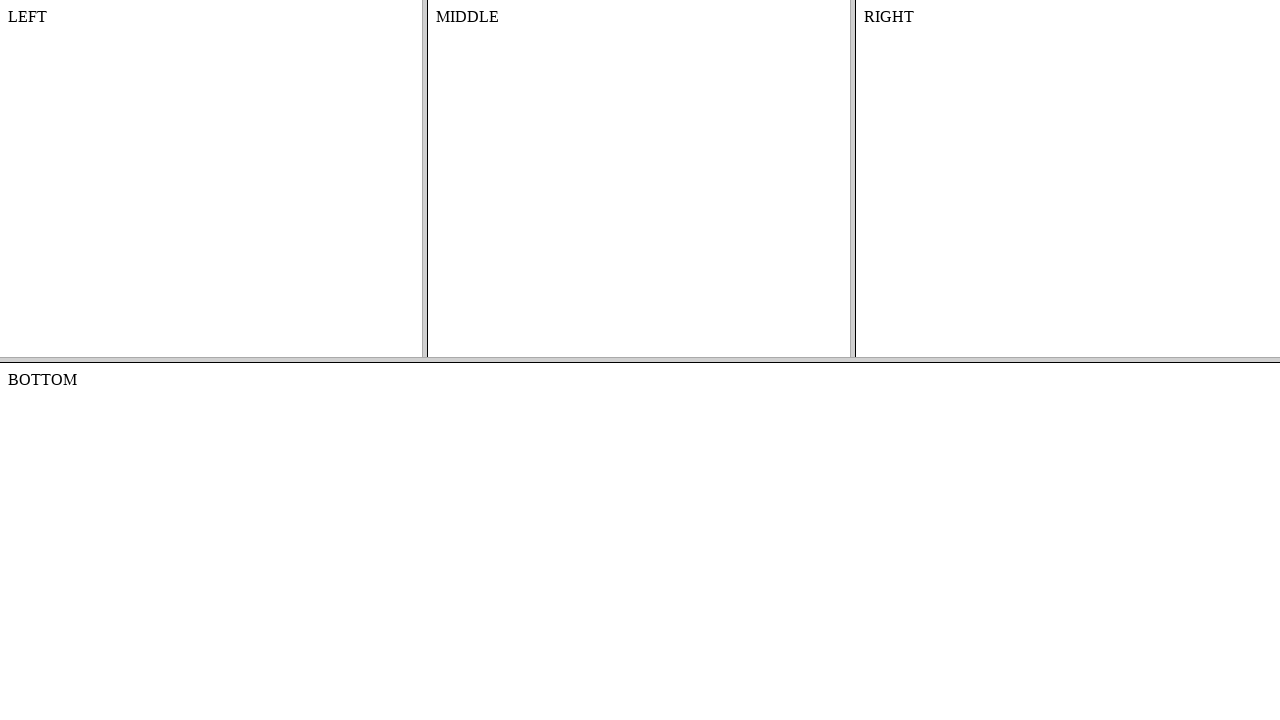

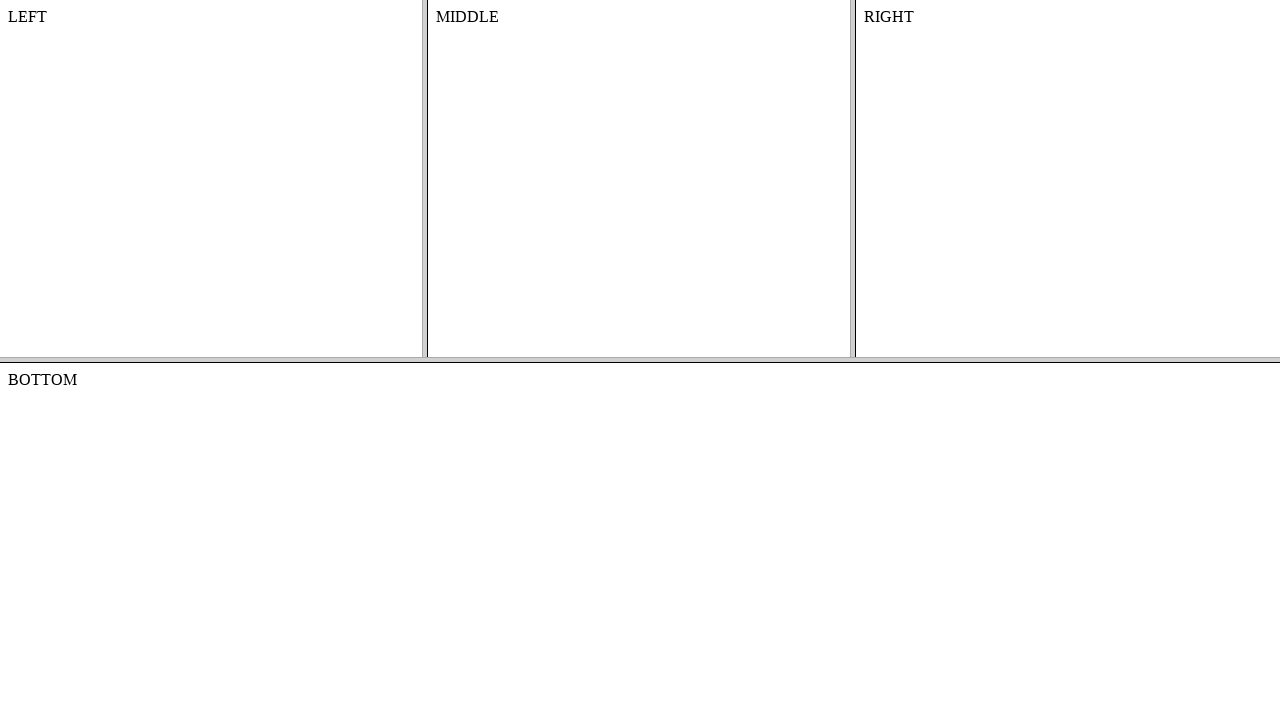